Tests a wait scenario by clicking a verify button and checking for a success message

Starting URL: https://suninjuly.github.io/wait1.html

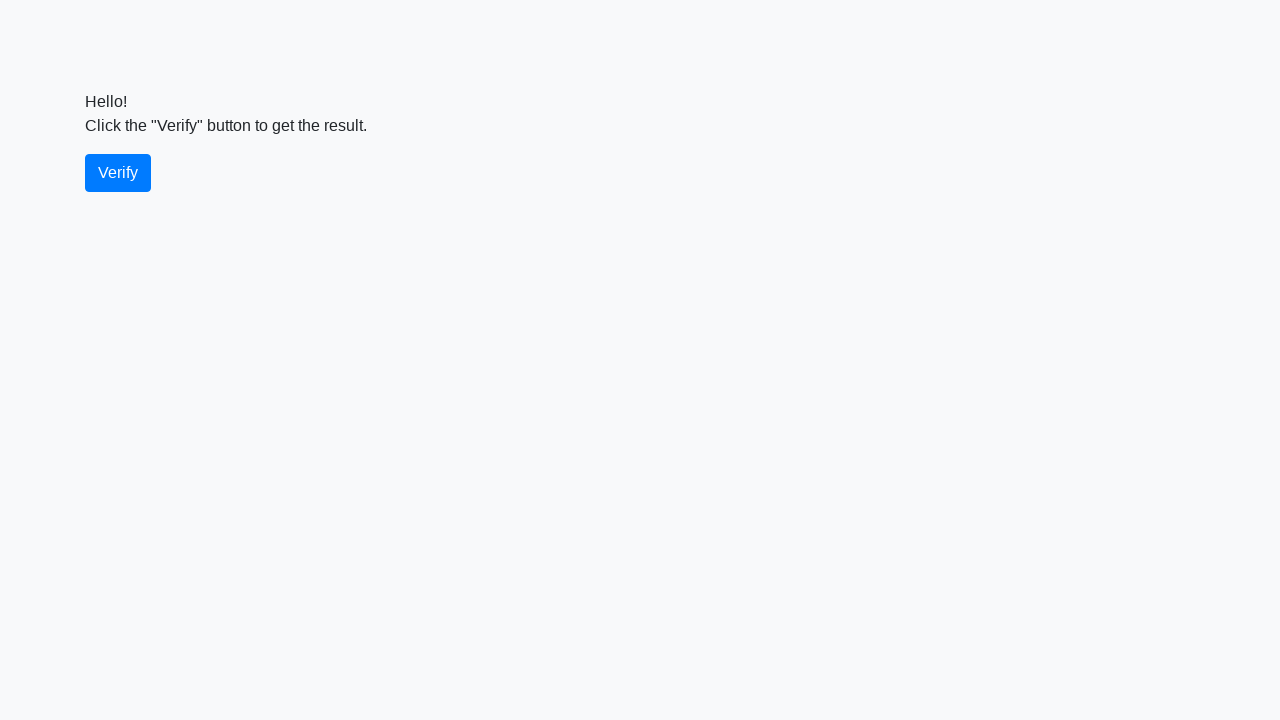

Clicked the verify button at (118, 173) on #verify
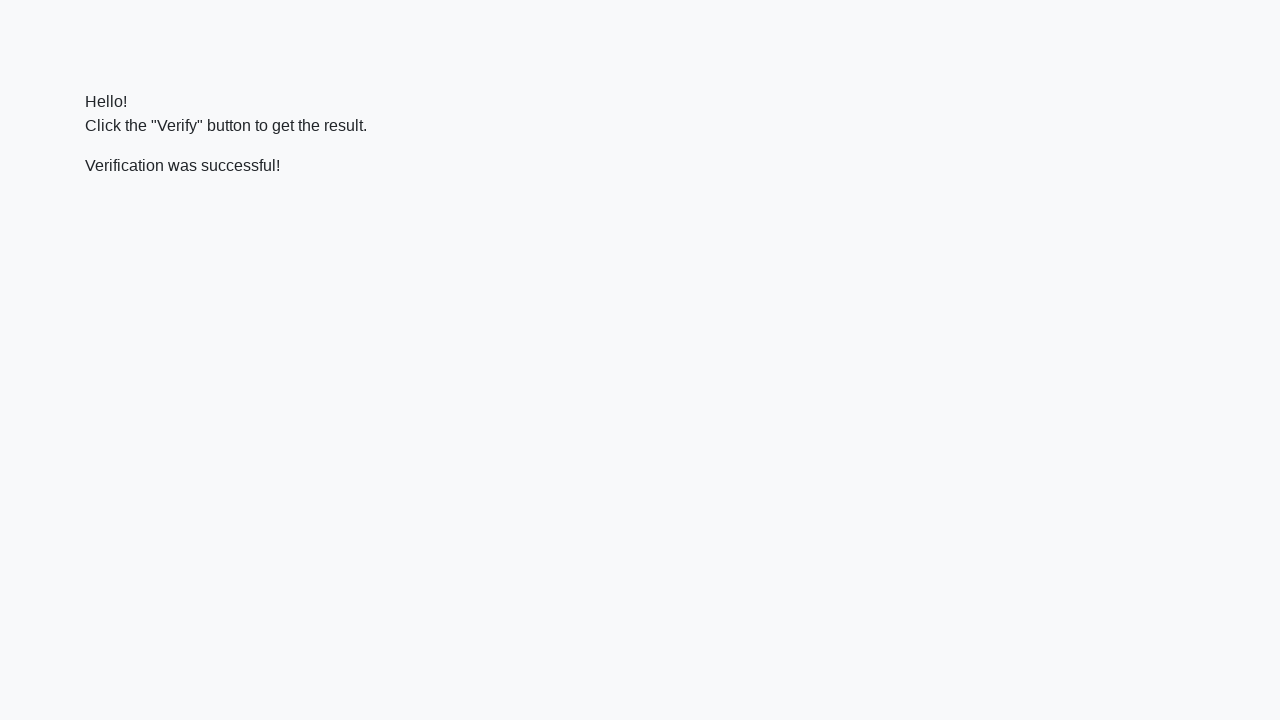

Located the verify message element
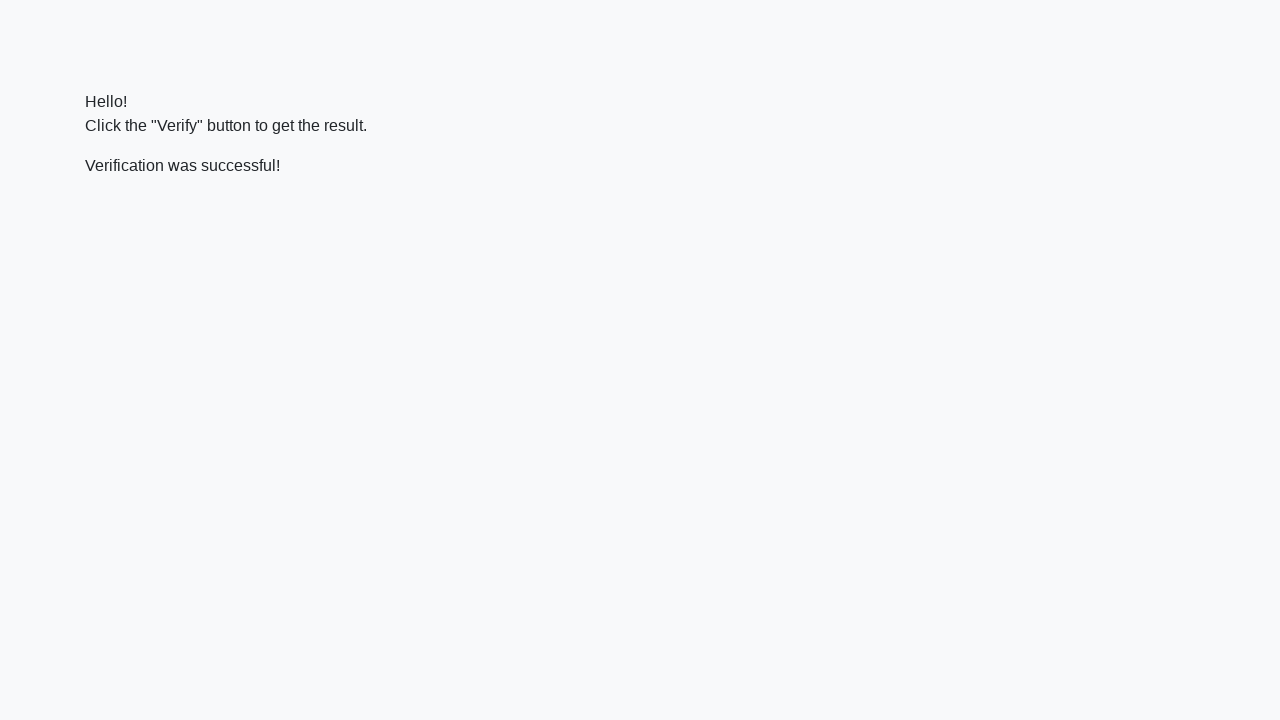

Waited for the verify message to appear
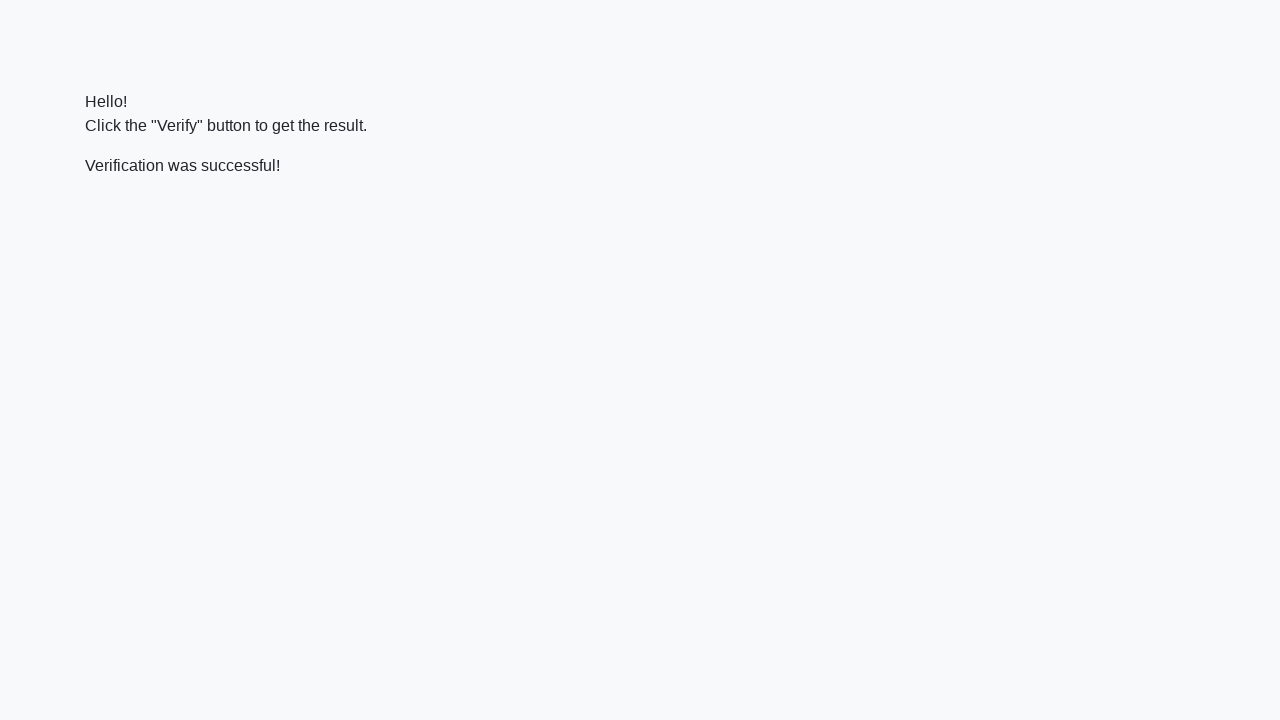

Verified that success message contains 'successful'
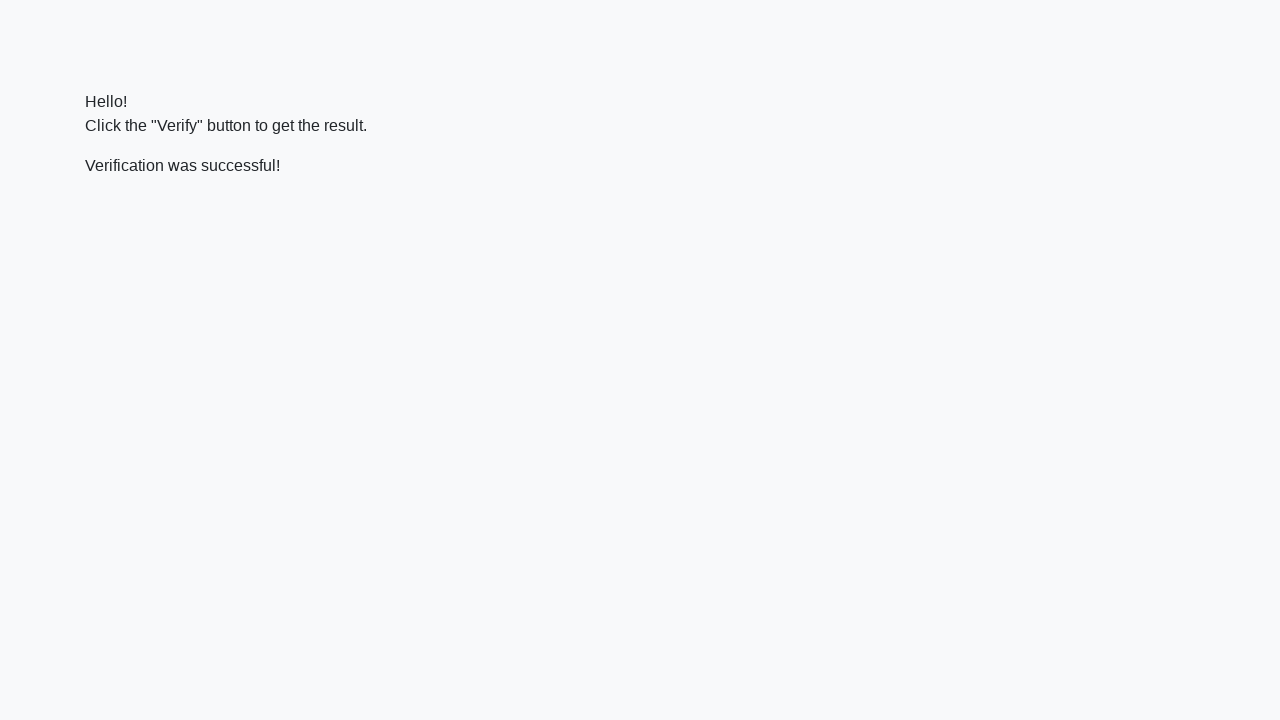

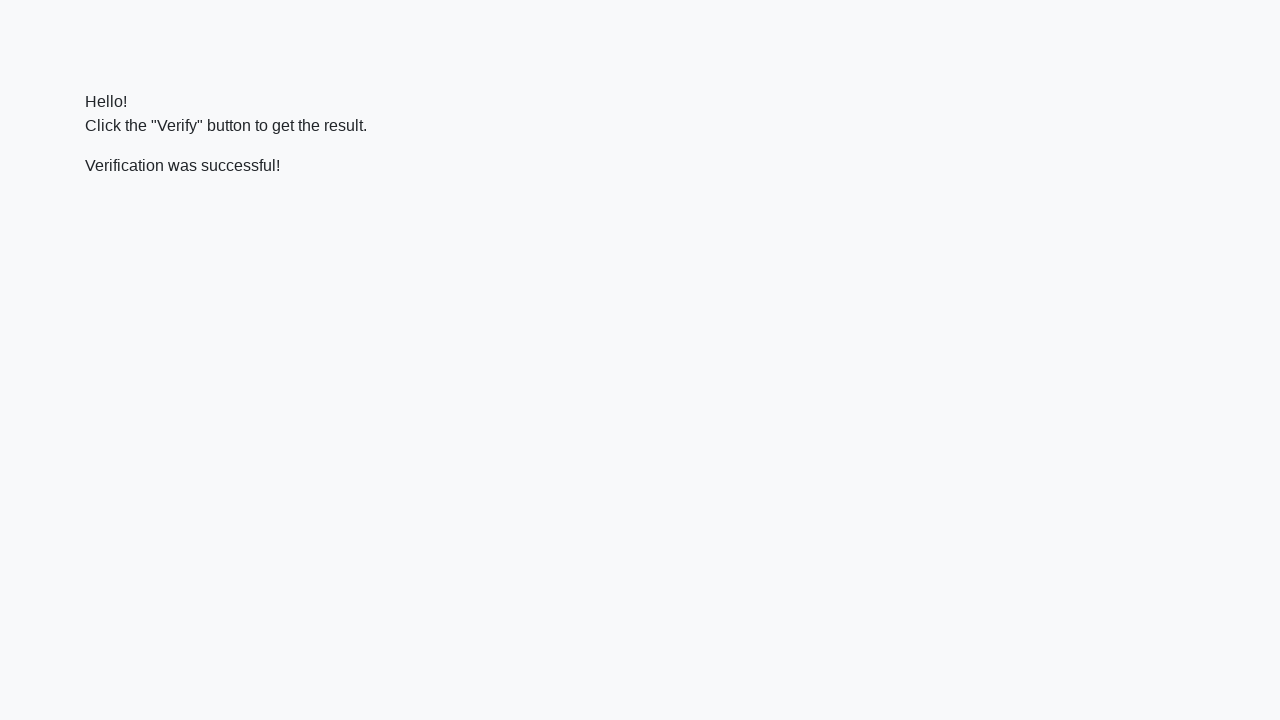